Navigates to FirstCry homepage and clicks on Register link using contains text selector

Starting URL: https://www.firstcry.com/home

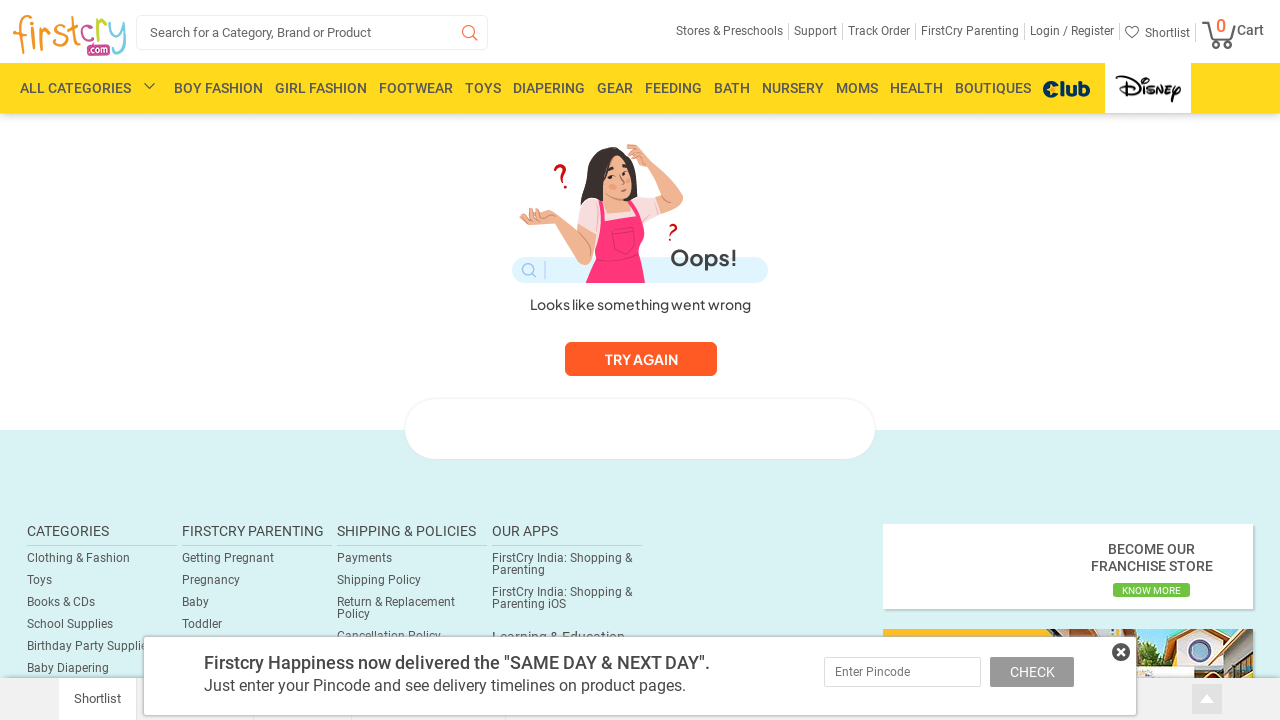

Navigated to FirstCry homepage
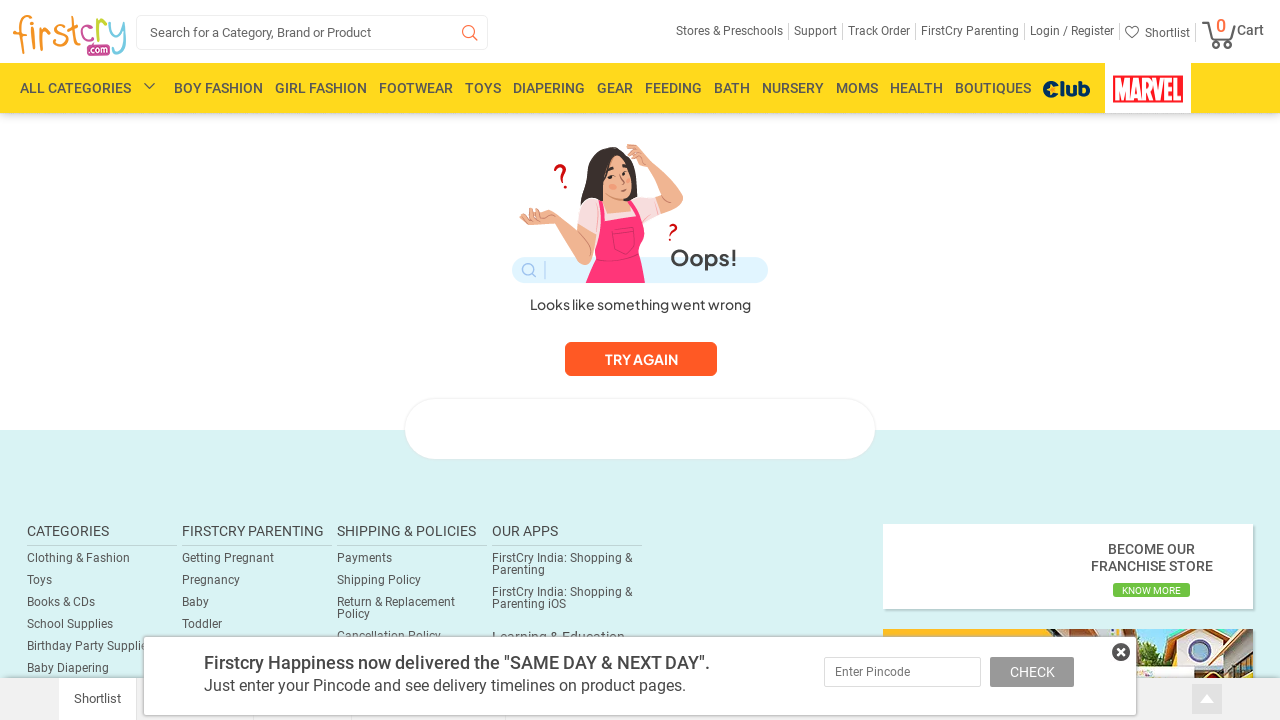

Clicked on Register link using contains text selector at (1091, 31) on xpath=//*[contains(text(),'Regi')]
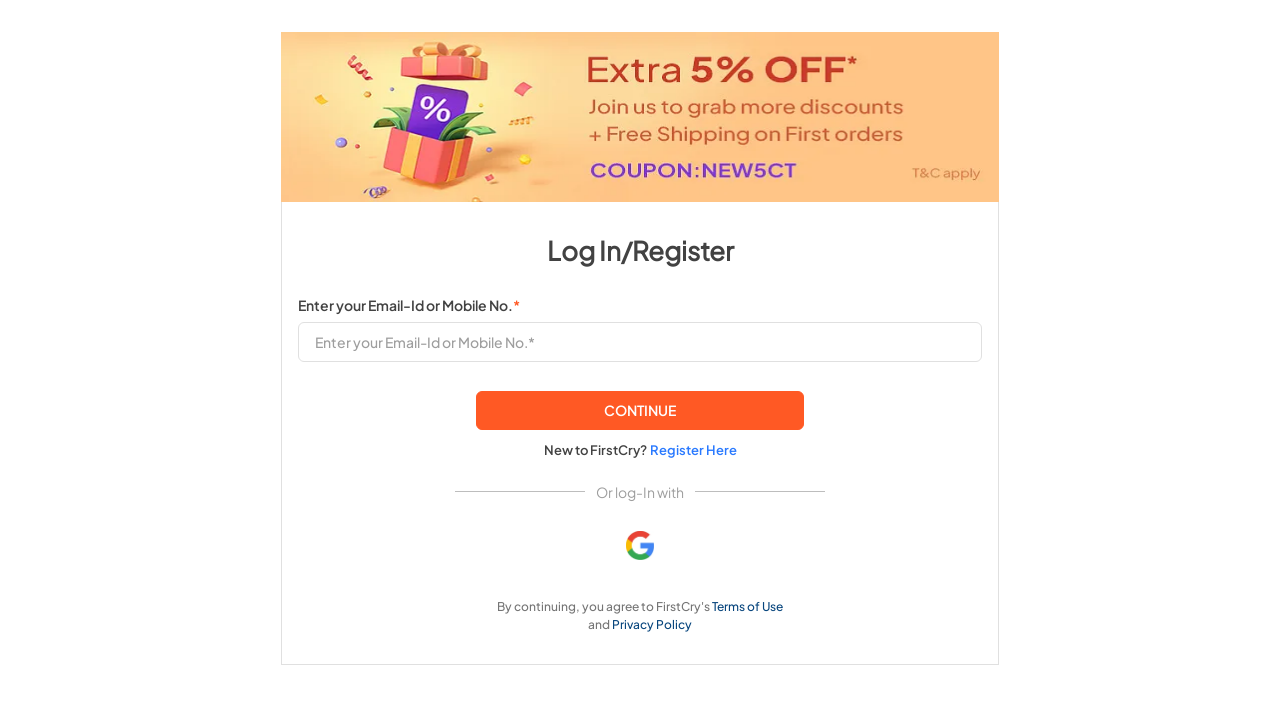

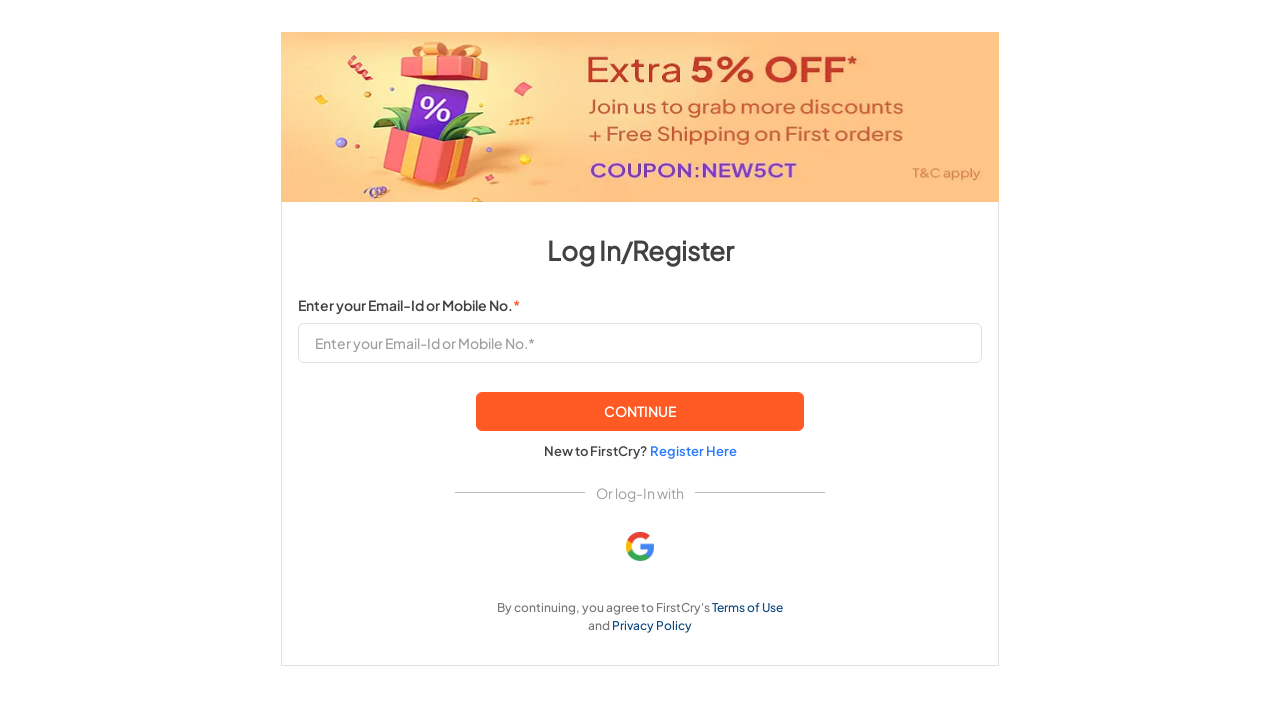